Tests drag and drop functionality by dragging an element from source to target location

Starting URL: https://qavbox.github.io/demo/dragndrop/

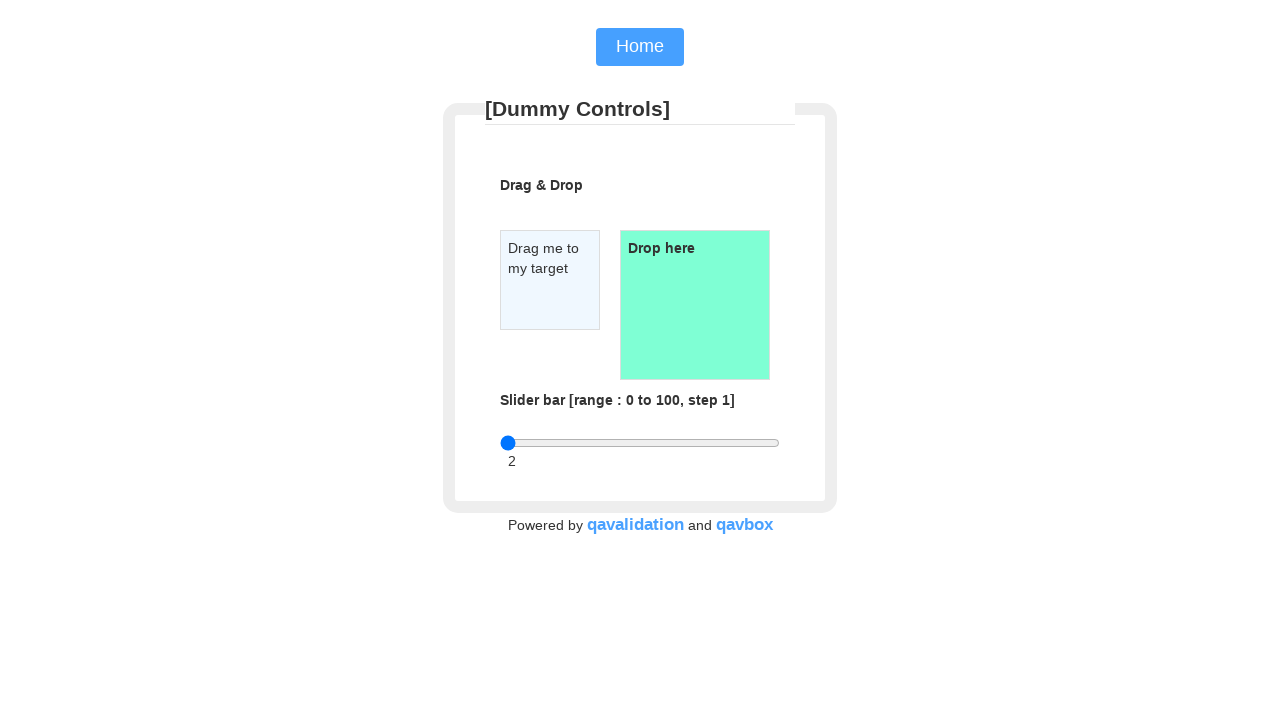

Located draggable source element
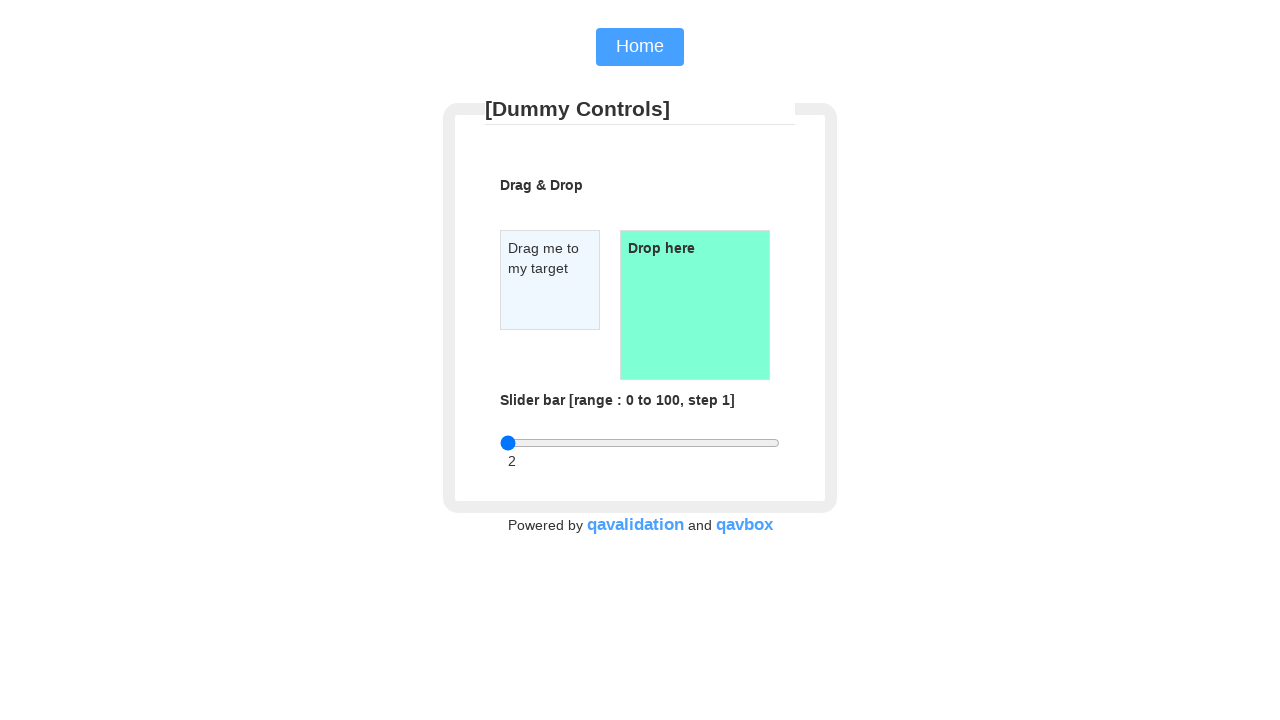

Located droppable target element
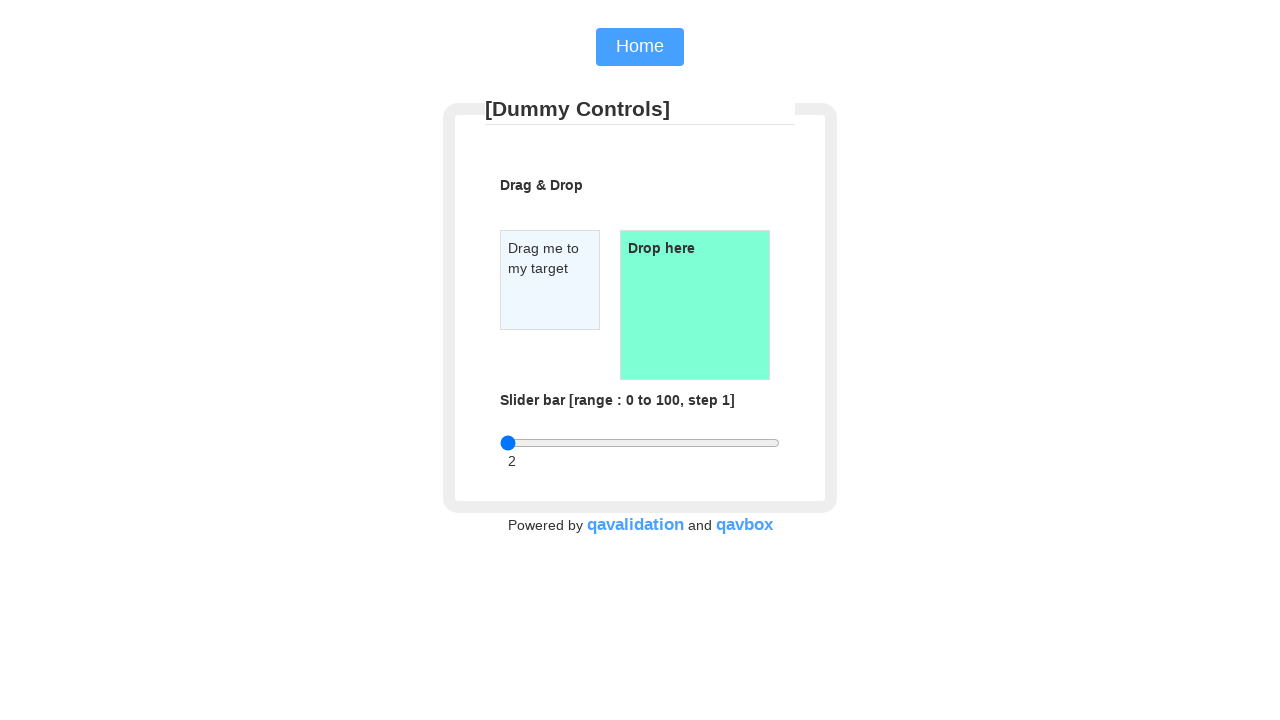

Performed drag and drop from source to target location at (695, 305)
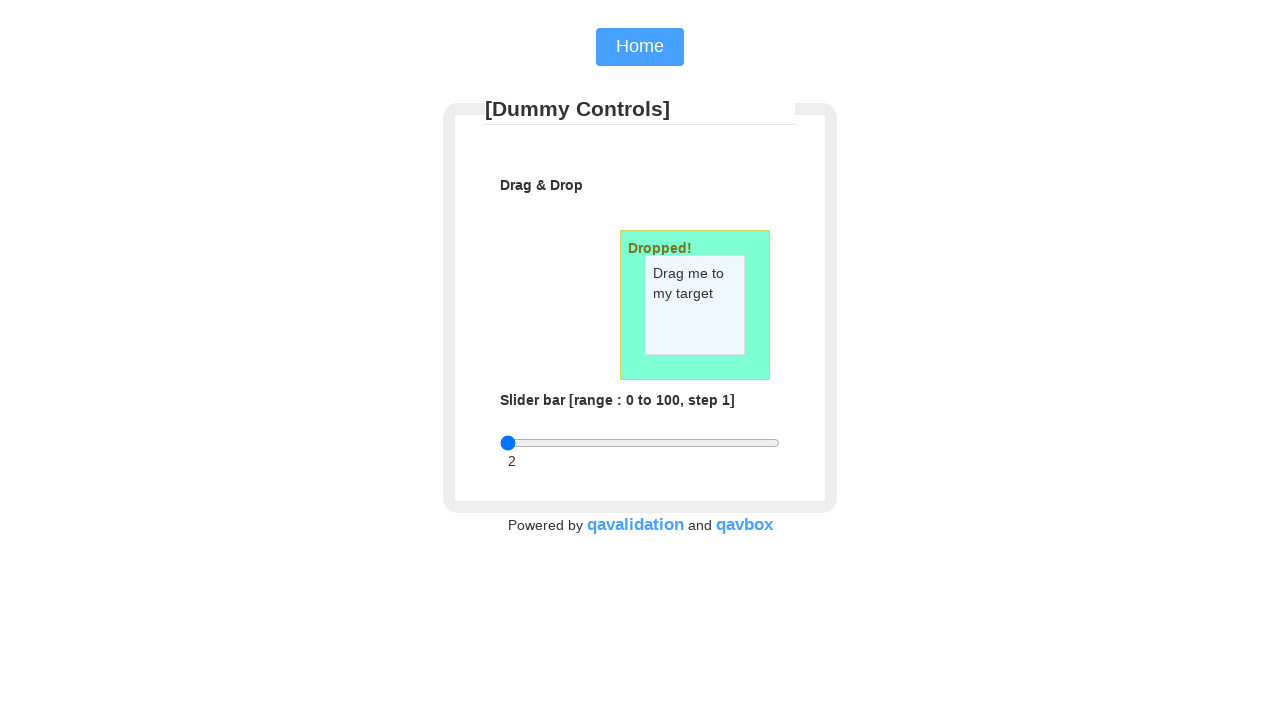

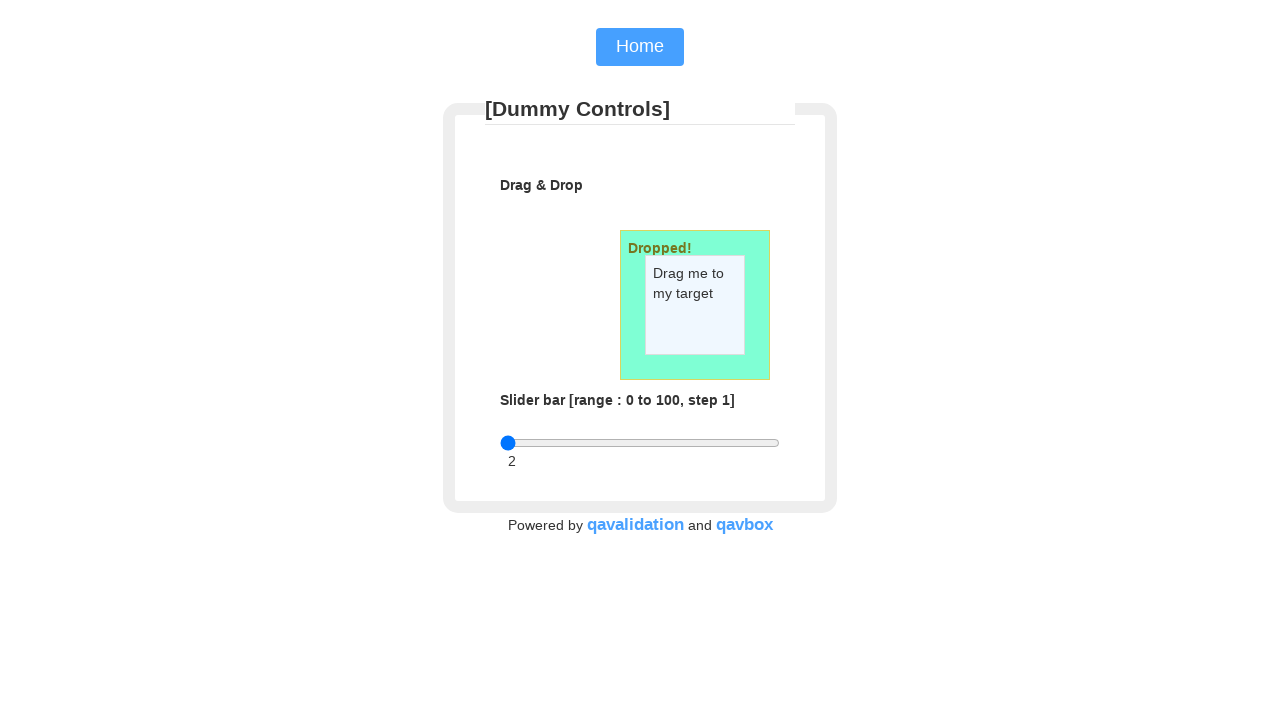